Tests that the Previous button is disabled on the first page and enabled on other pages of a pagination component

Starting URL: https://bonigarcia.dev/selenium-webdriver-java/

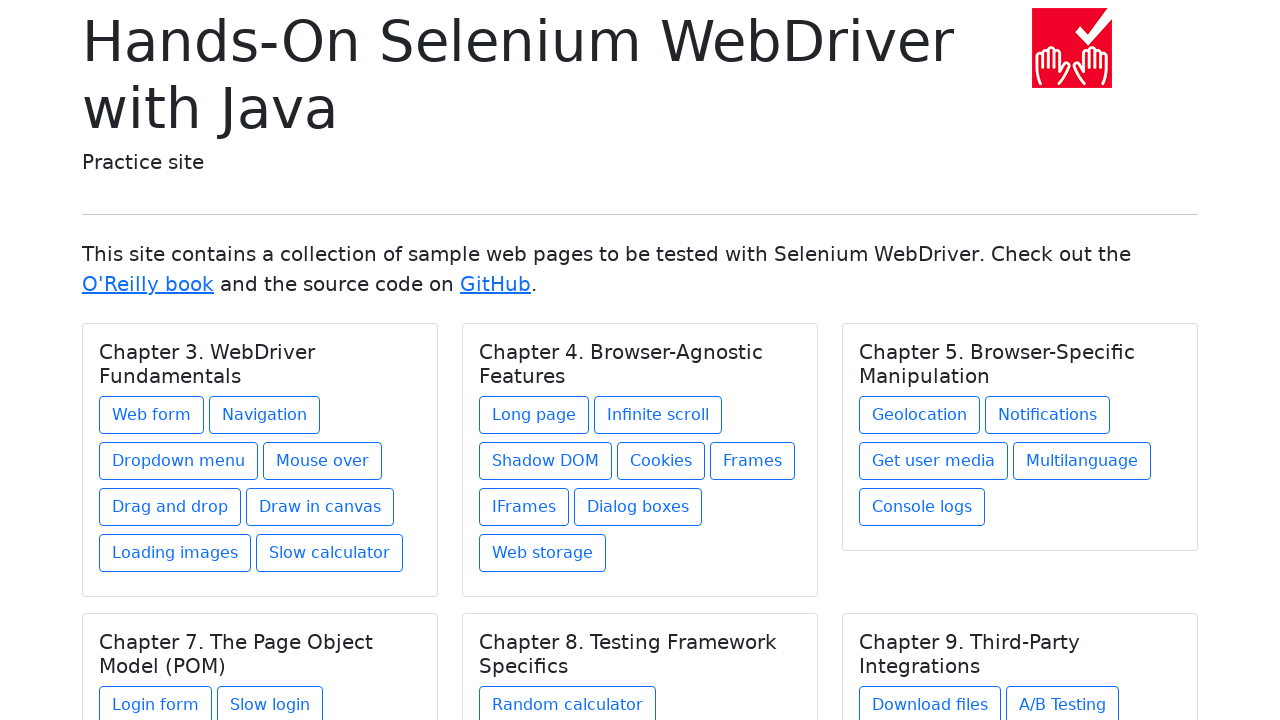

Clicked navigation link to go to pagination page at (264, 415) on xpath=//h5[text()='Chapter 3. WebDriver Fundamentals']/../a[contains(@href,'navi
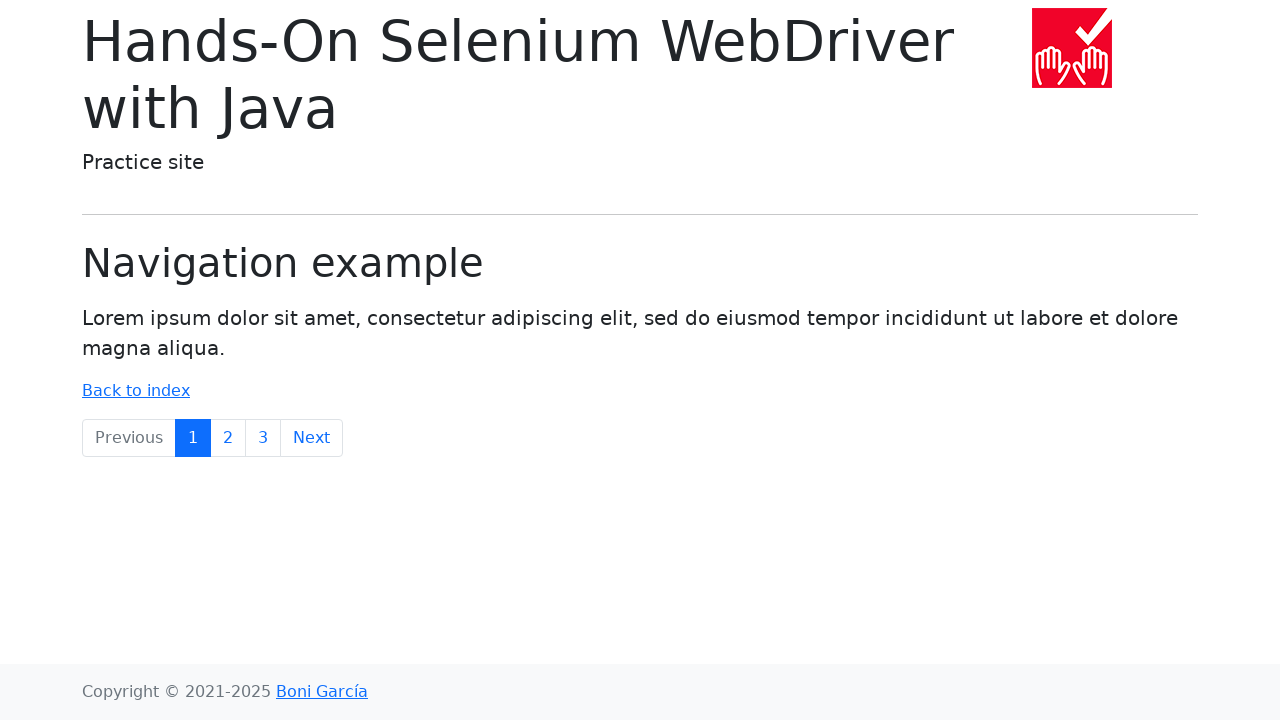

Located Previous button on first page
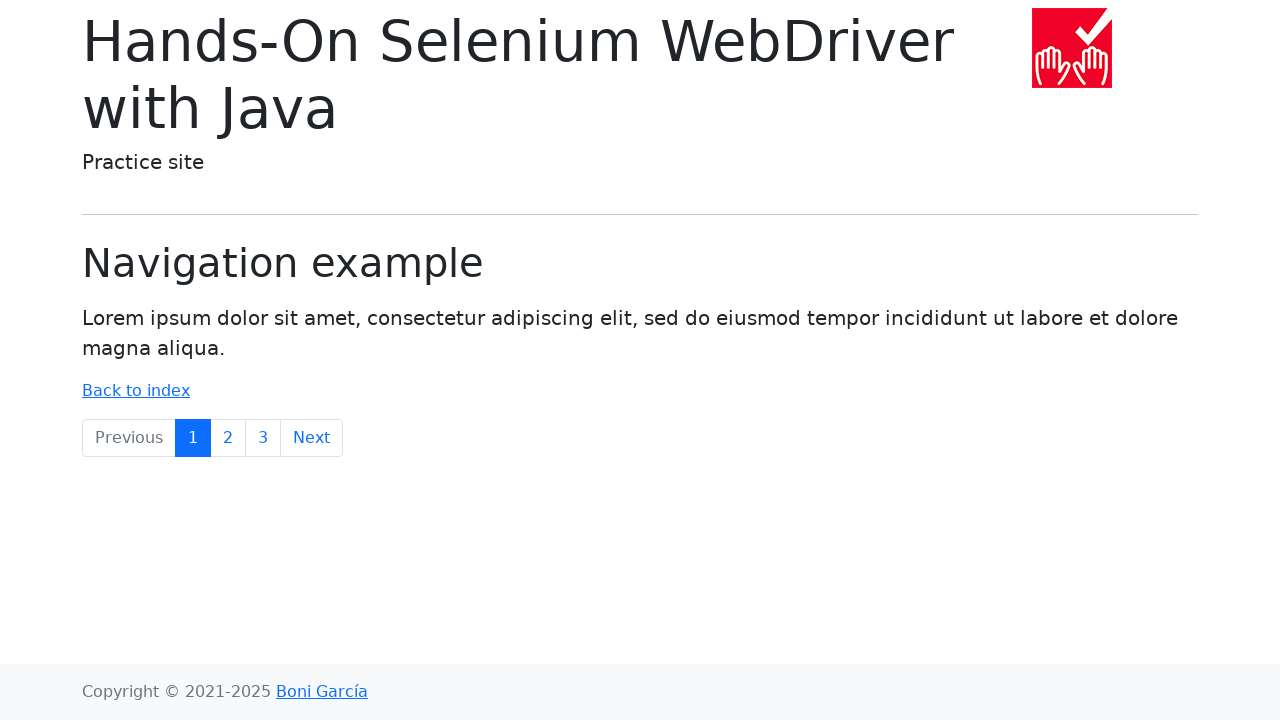

Located first page button to verify it is active
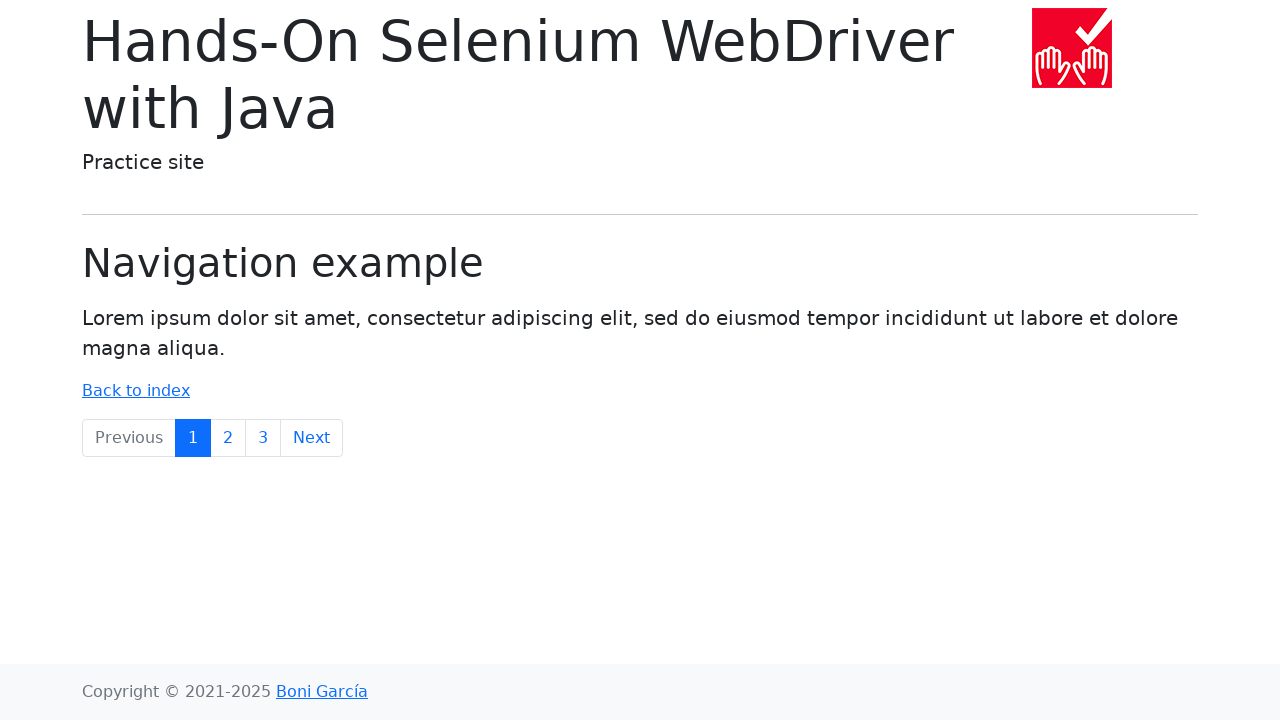

Clicked Next button to navigate to page 2 at (312, 438) on xpath=//a[text()='Next']
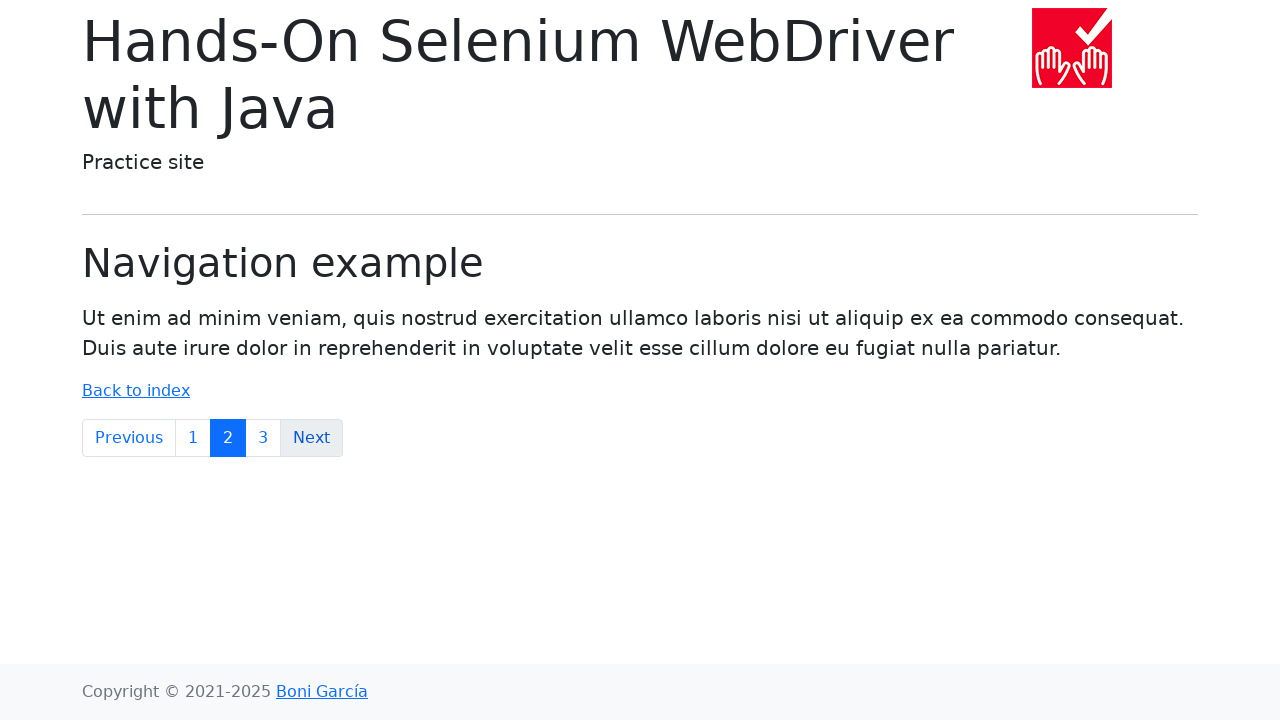

Located second page button to verify it is now active
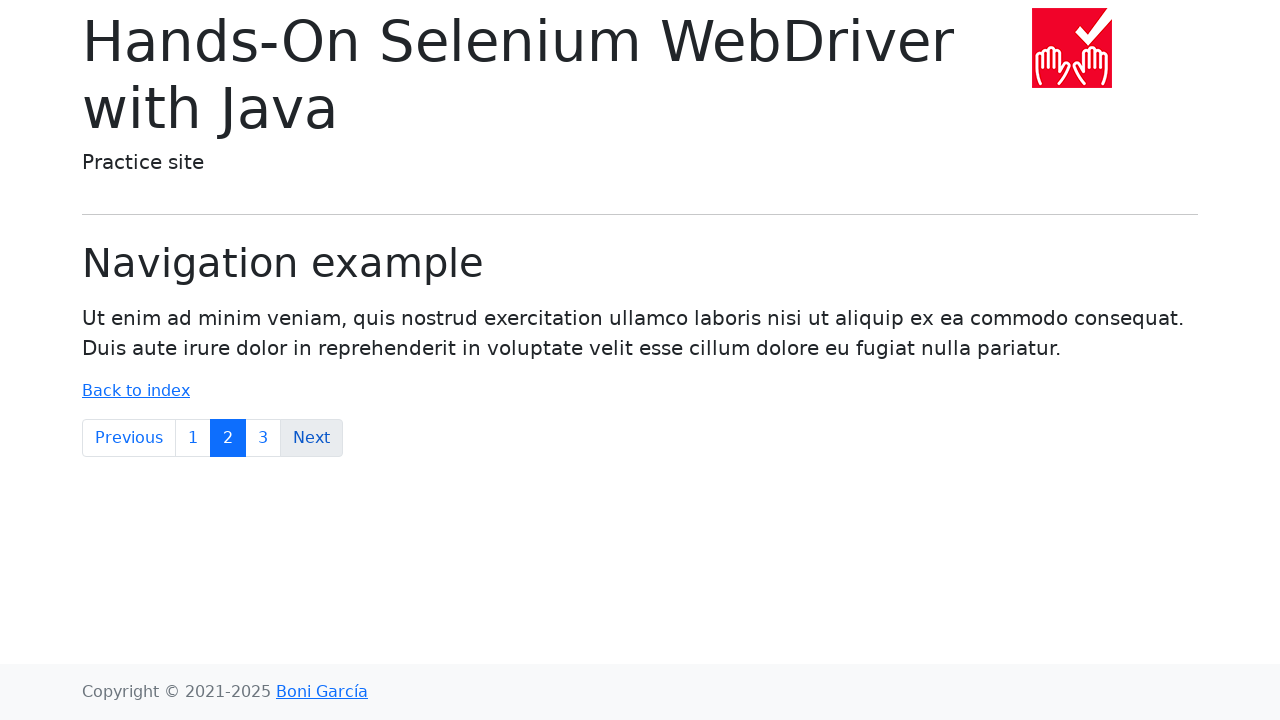

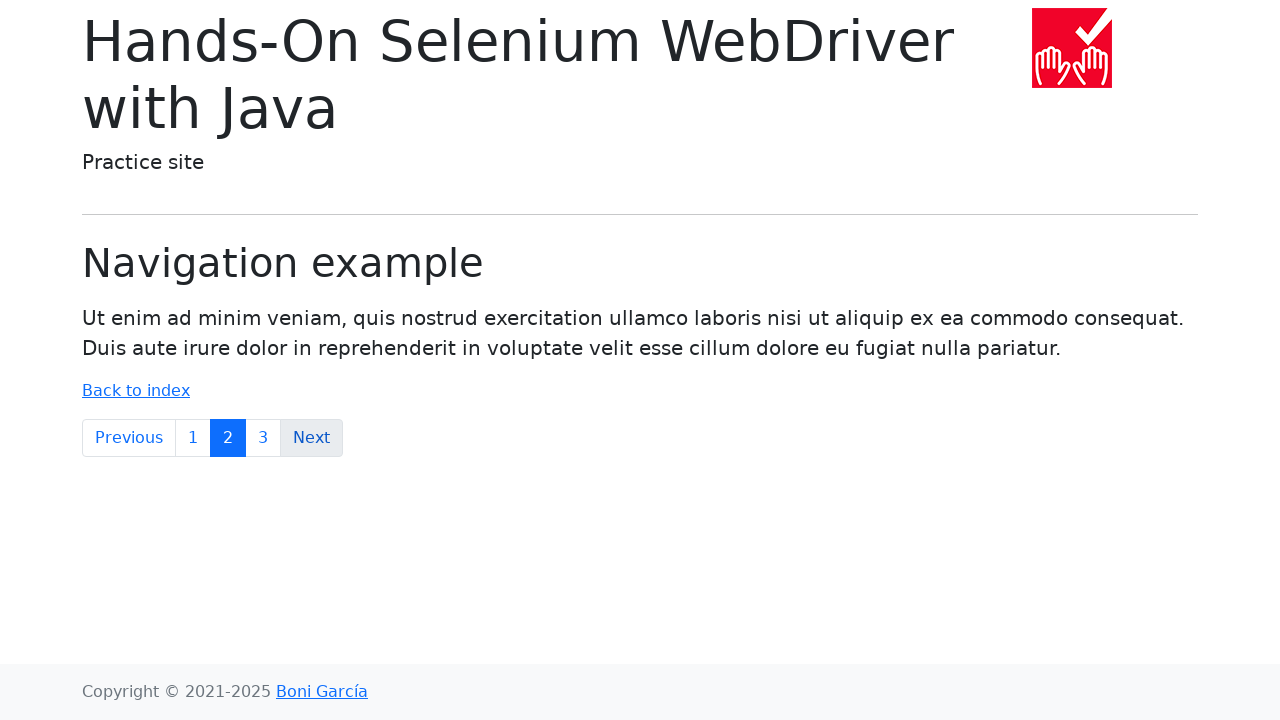